Tests window handling functionality by clicking a button to open a new window and switching between windows

Starting URL: https://www.hyrtutorials.com/p/window-handles-practice.html

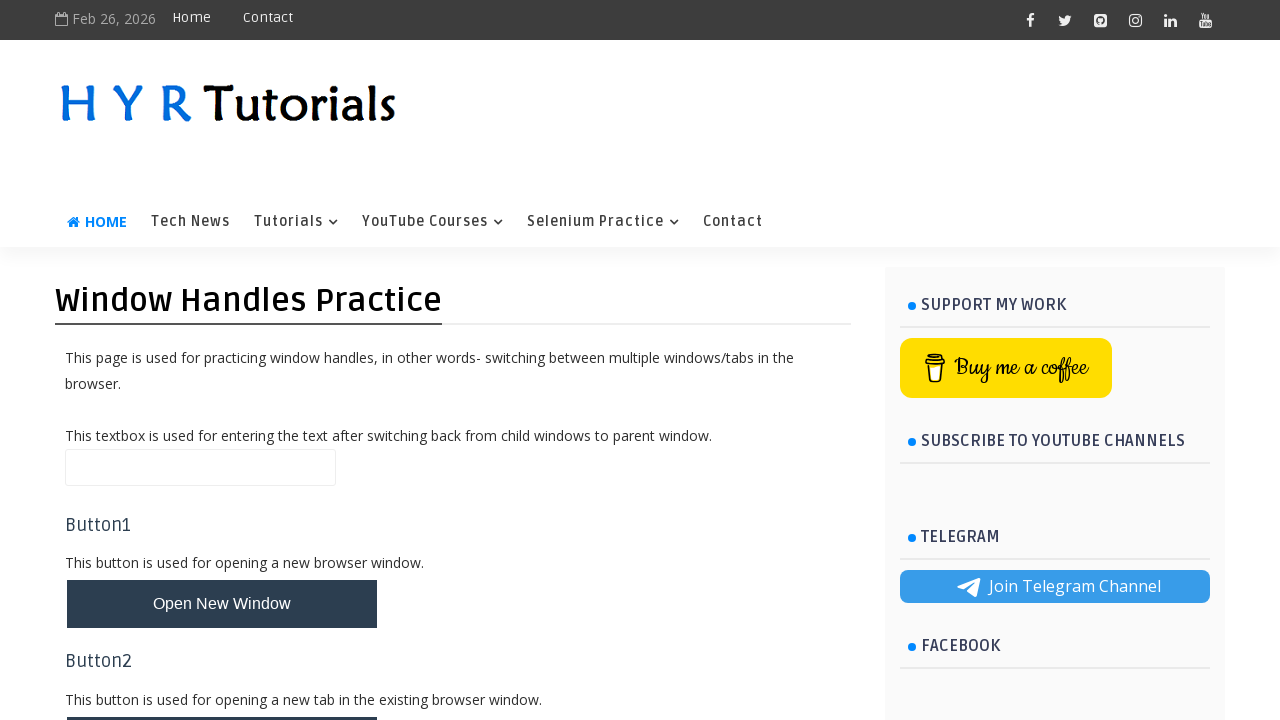

Clicked button to open new window at (222, 604) on #newWindowBtn
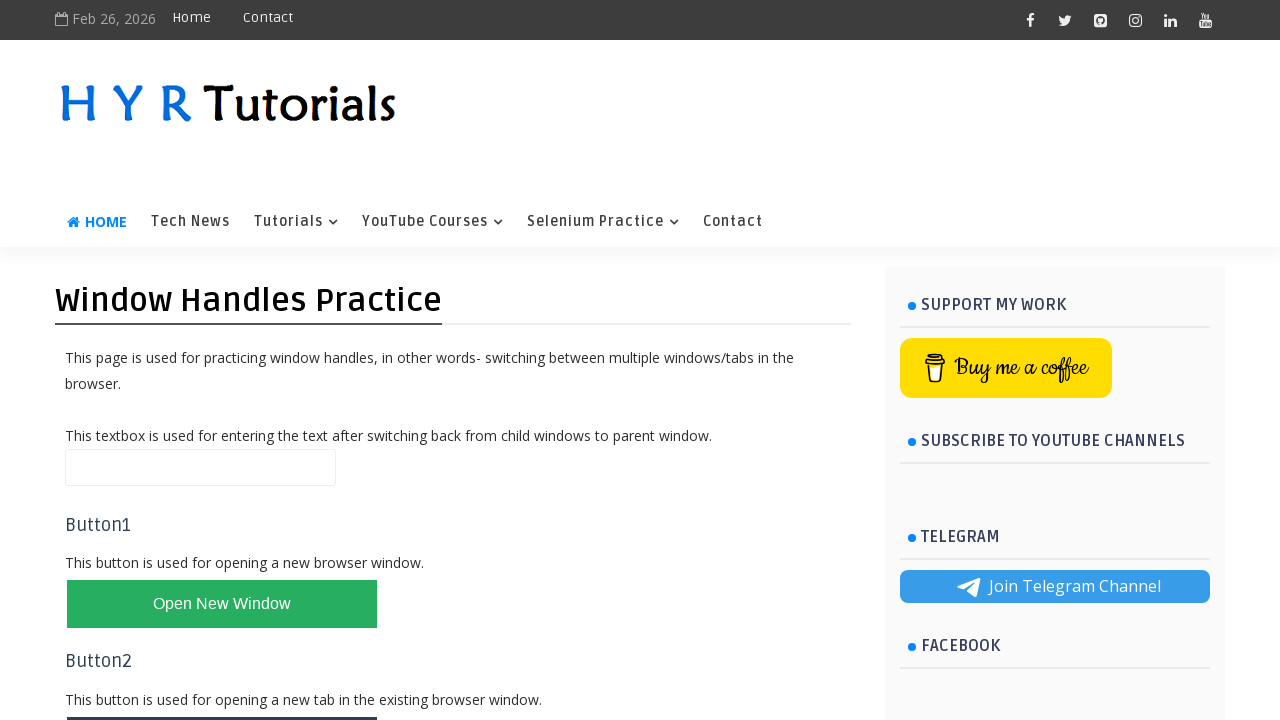

New window opened and captured
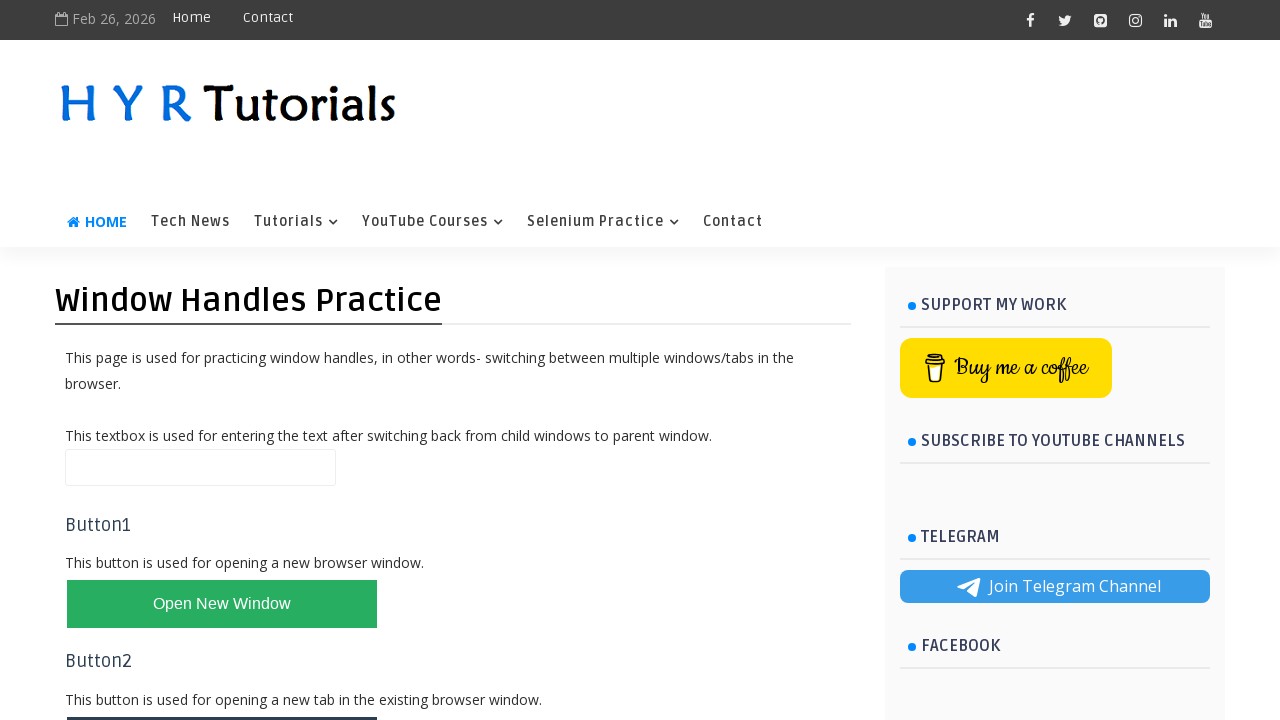

New page loaded completely
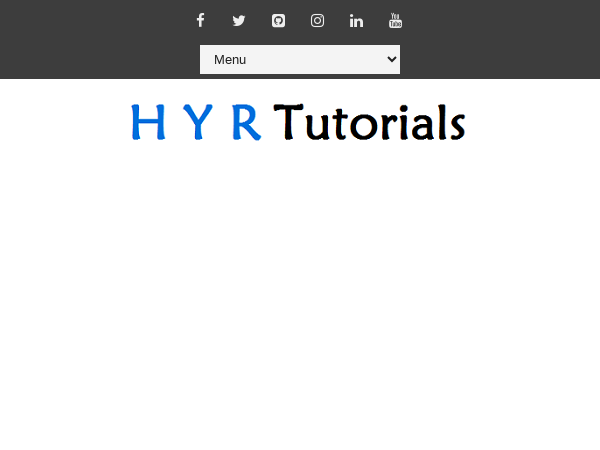

Retrieved original window title: Window Handles Practice - H Y R Tutorials
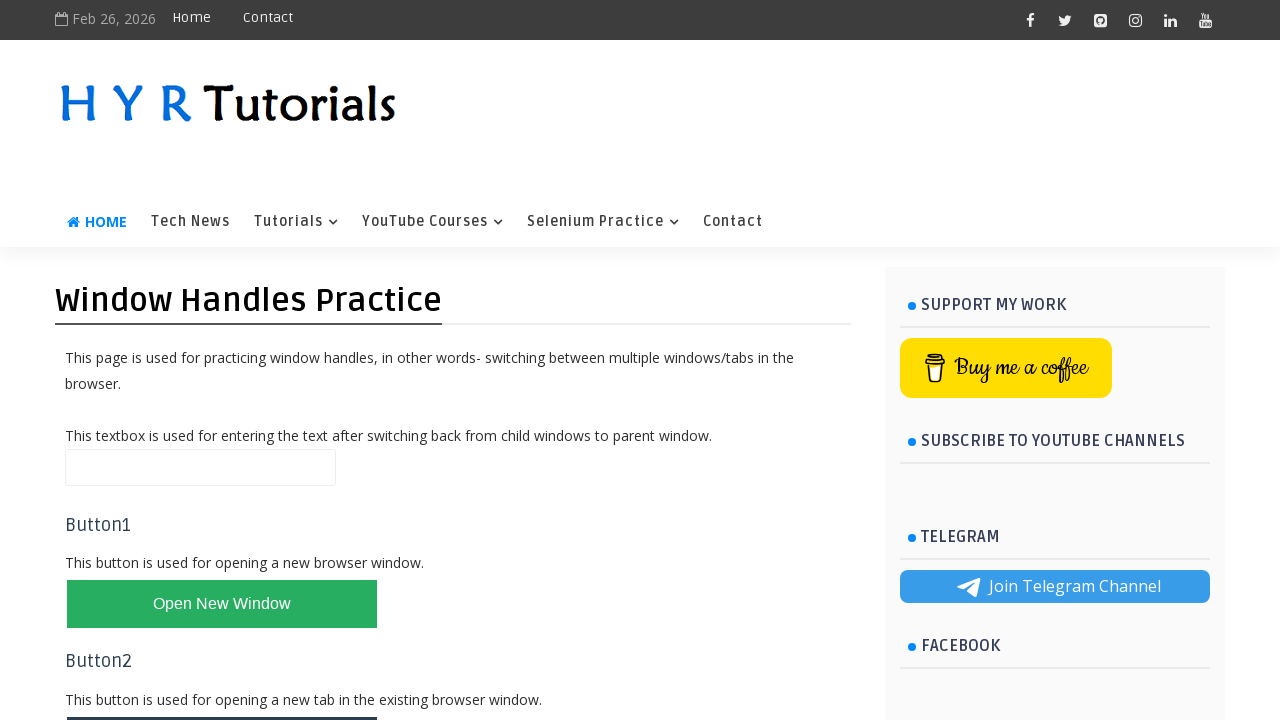

Retrieved new window title: Basic Controls - H Y R Tutorials
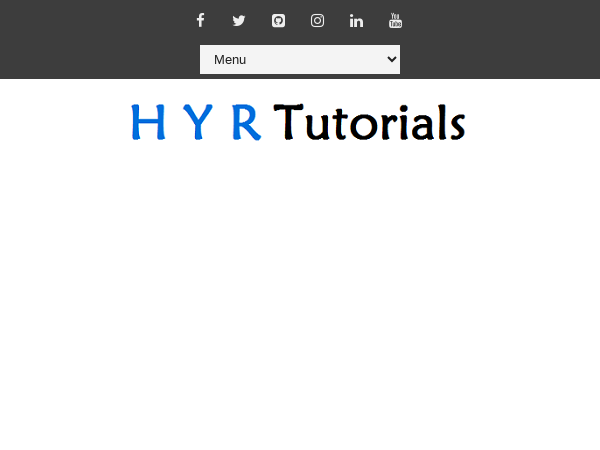

Closed the new window
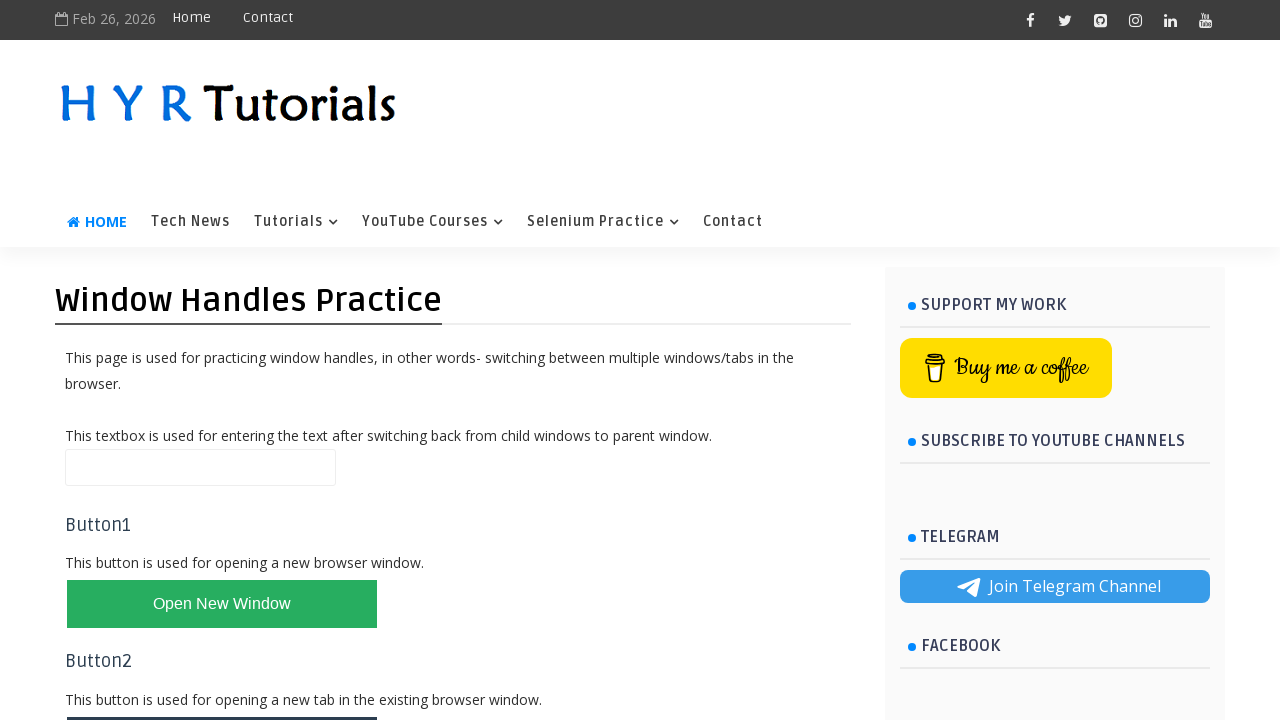

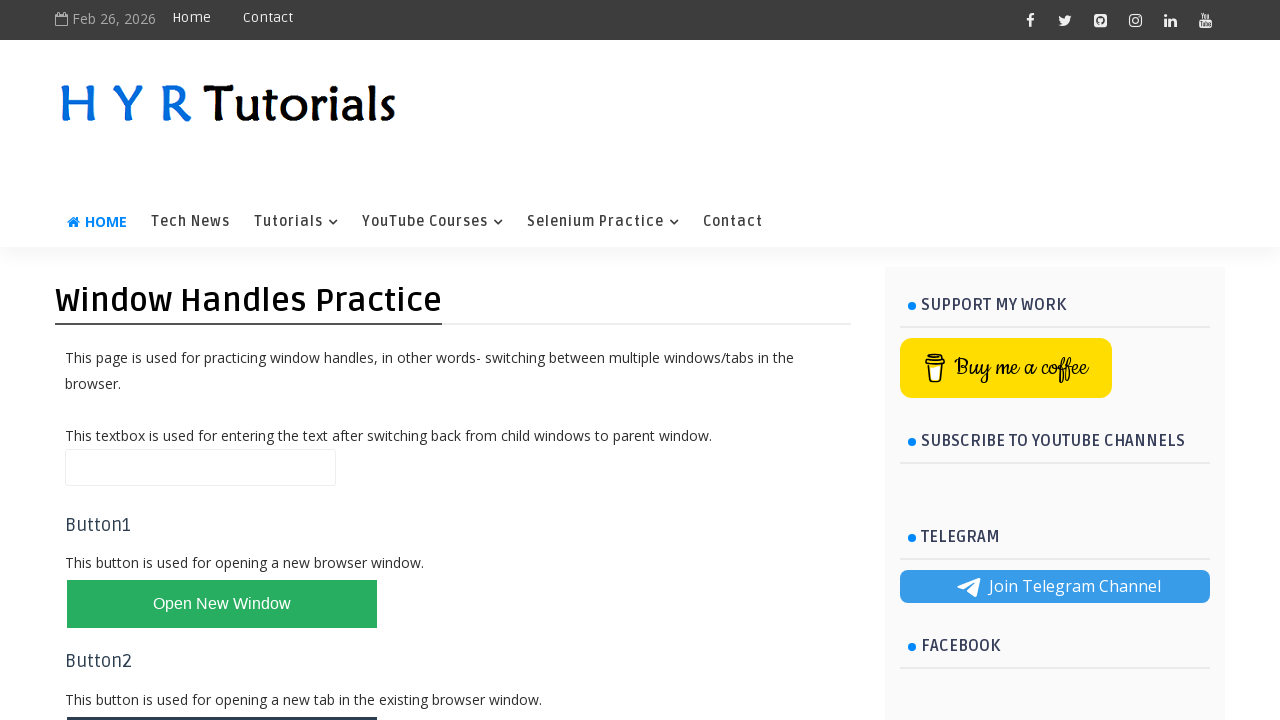